Tests country dropdown functionality on OrangeHRM demo page by verifying dropdown options count, checking for specific countries, and selecting a country from the dropdown

Starting URL: https://www.orangehrm.com/hris-hr-software-demo/

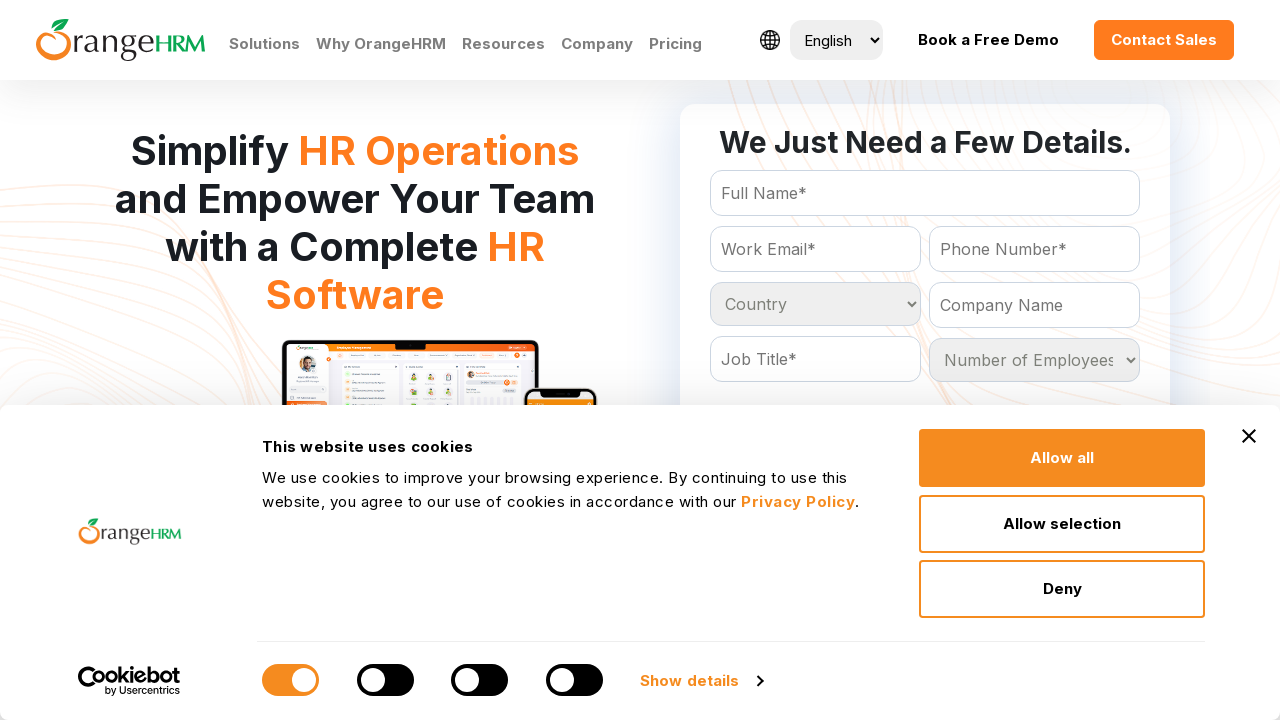

Located country dropdown element
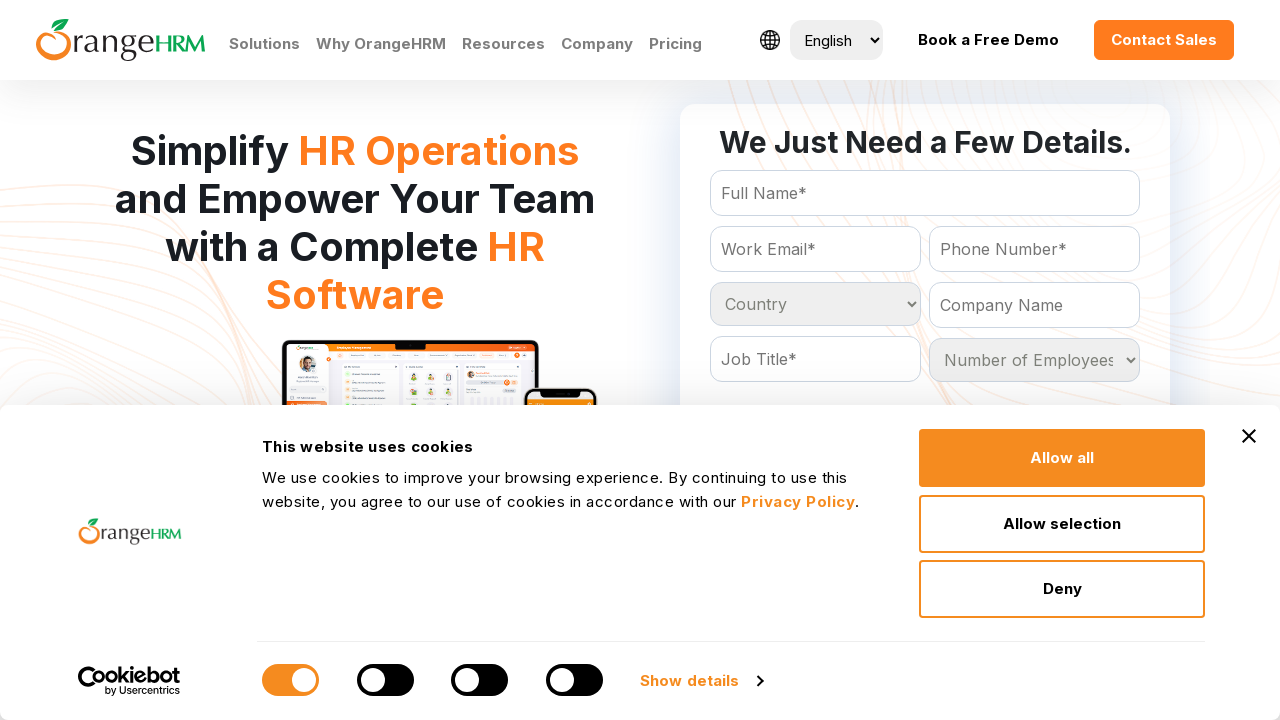

Retrieved all dropdown options
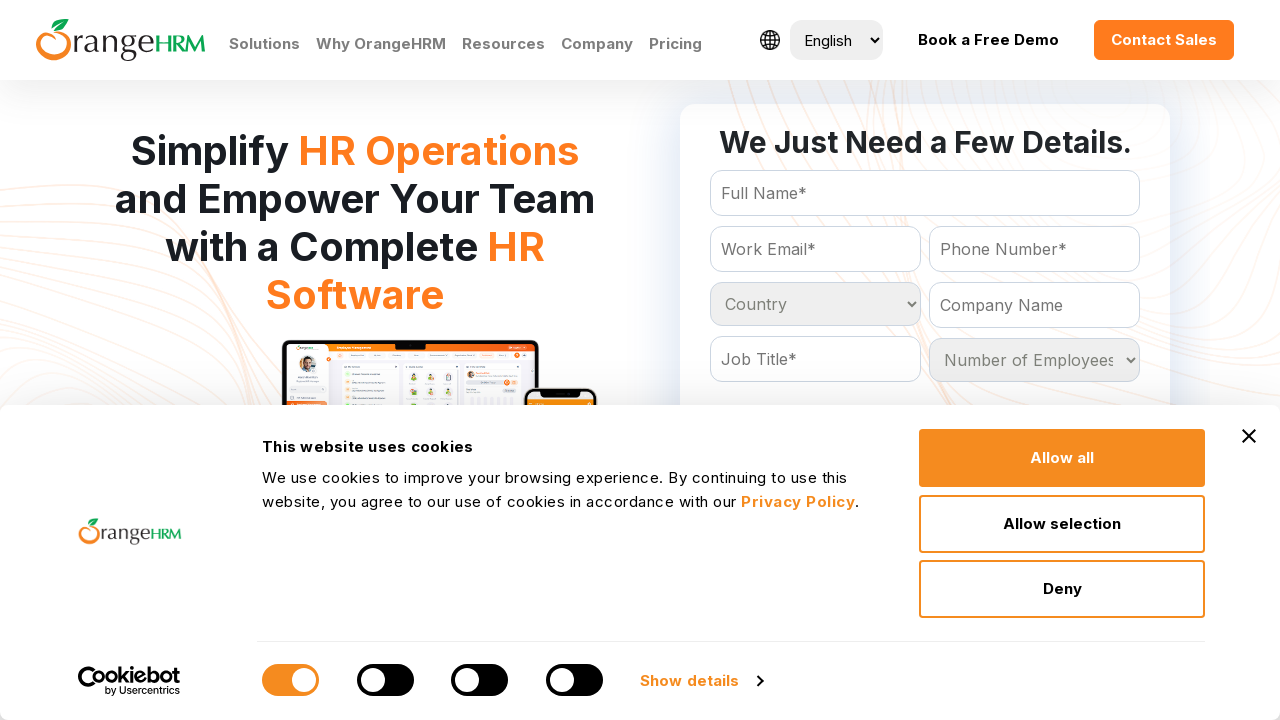

Calculated dropdown count: 232
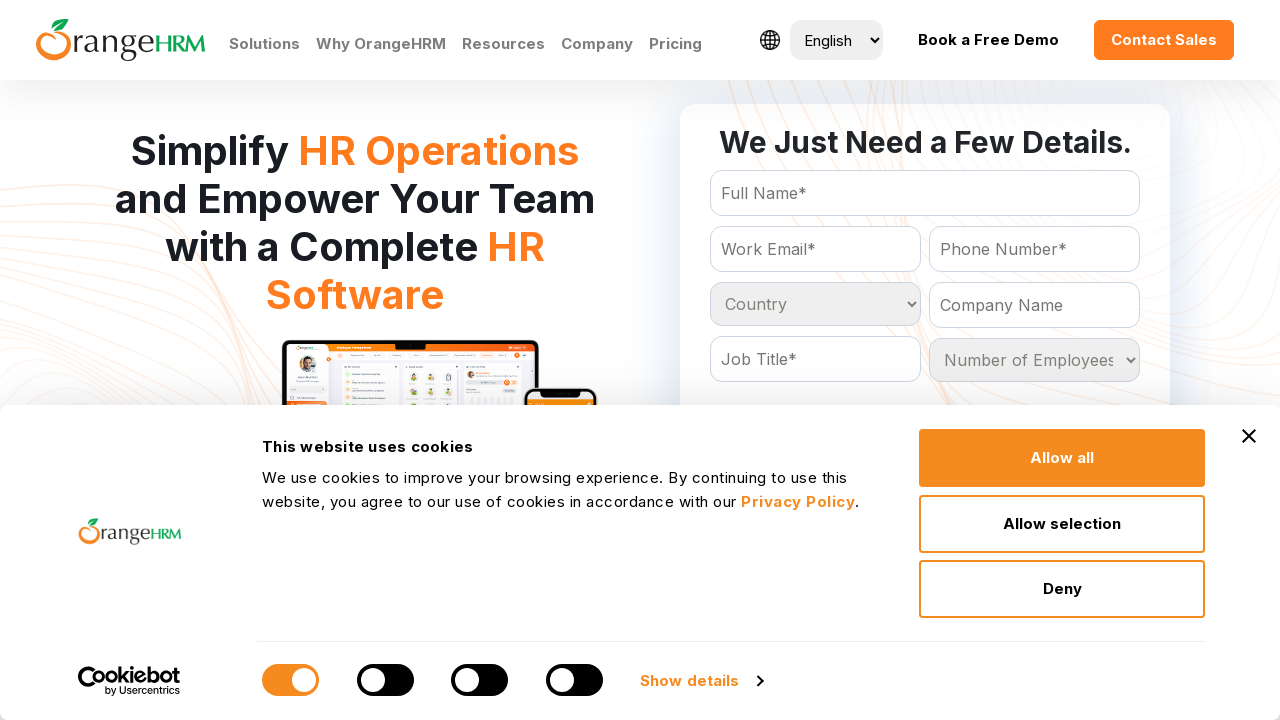

Verified dropdown count is correct (232 options)
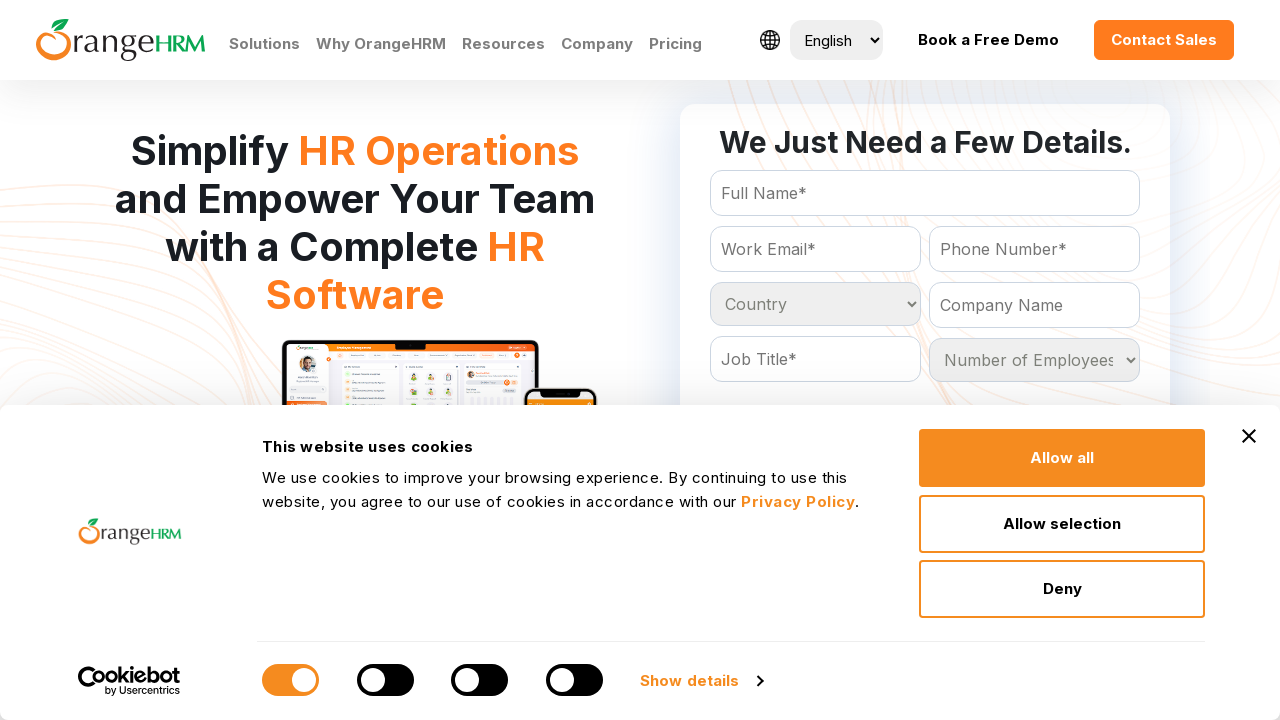

Extracted all dropdown option texts
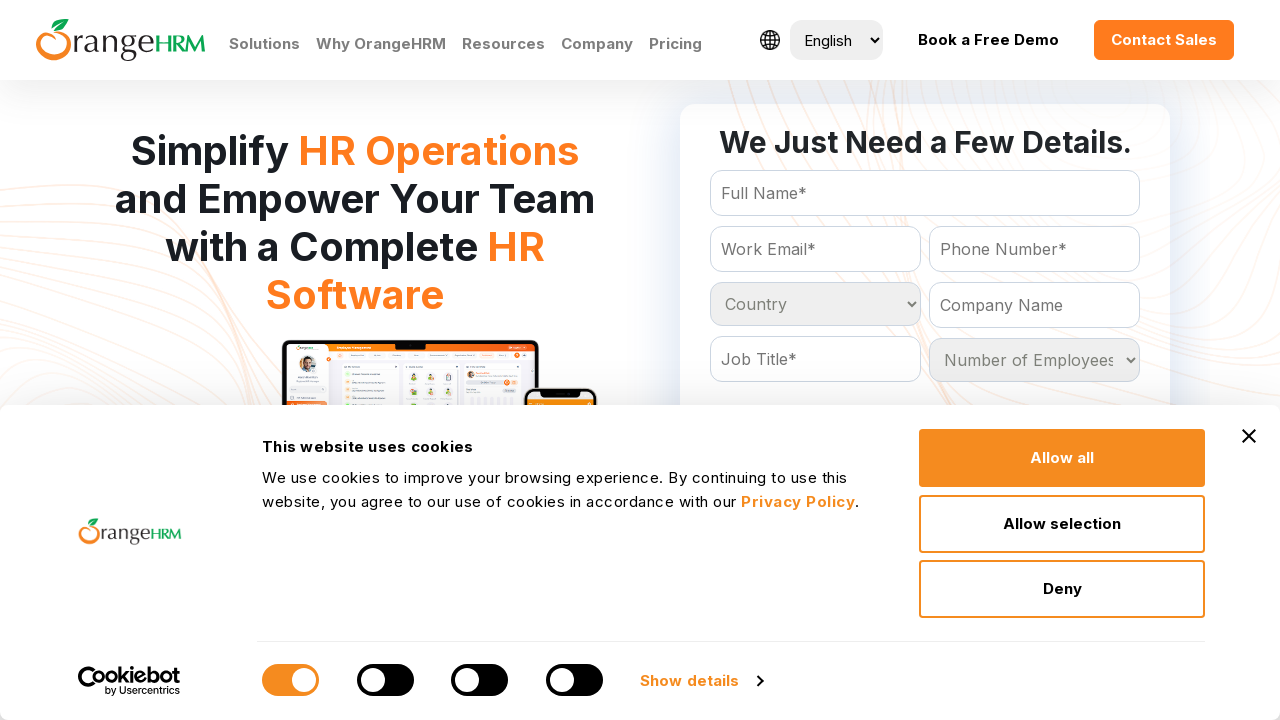

Selected North Korea from country dropdown on #Form_getForm_Country
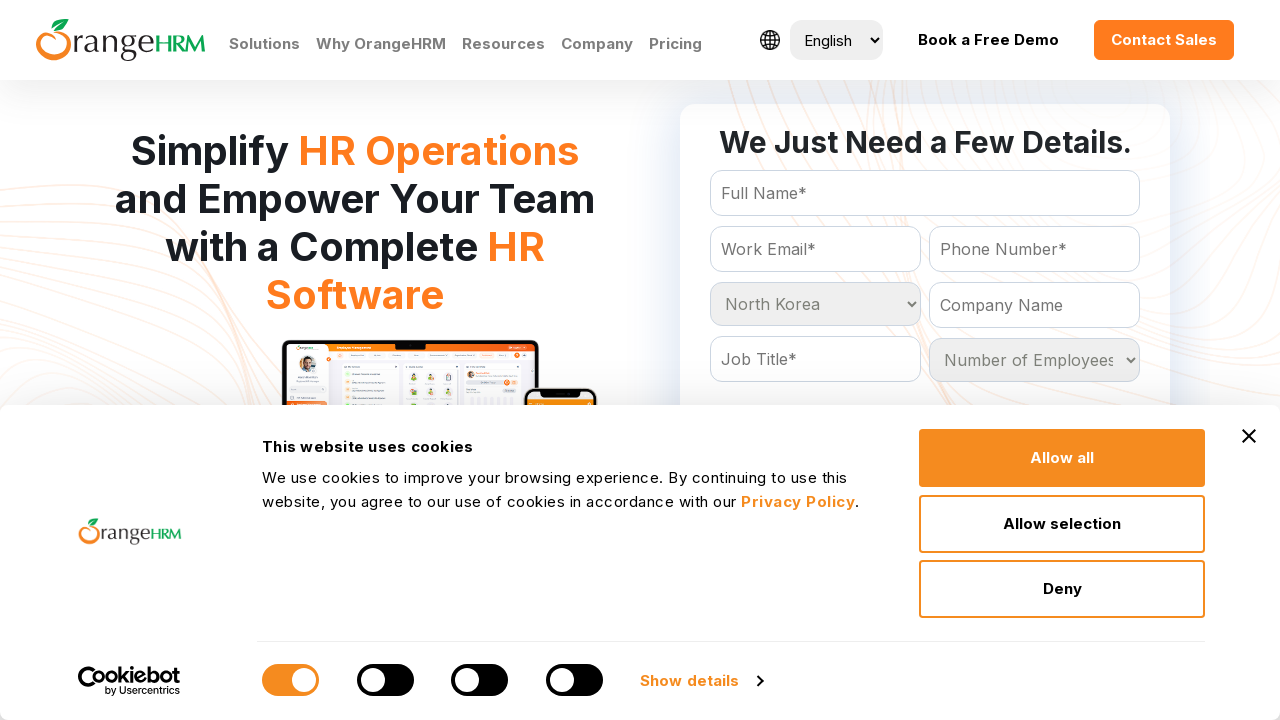

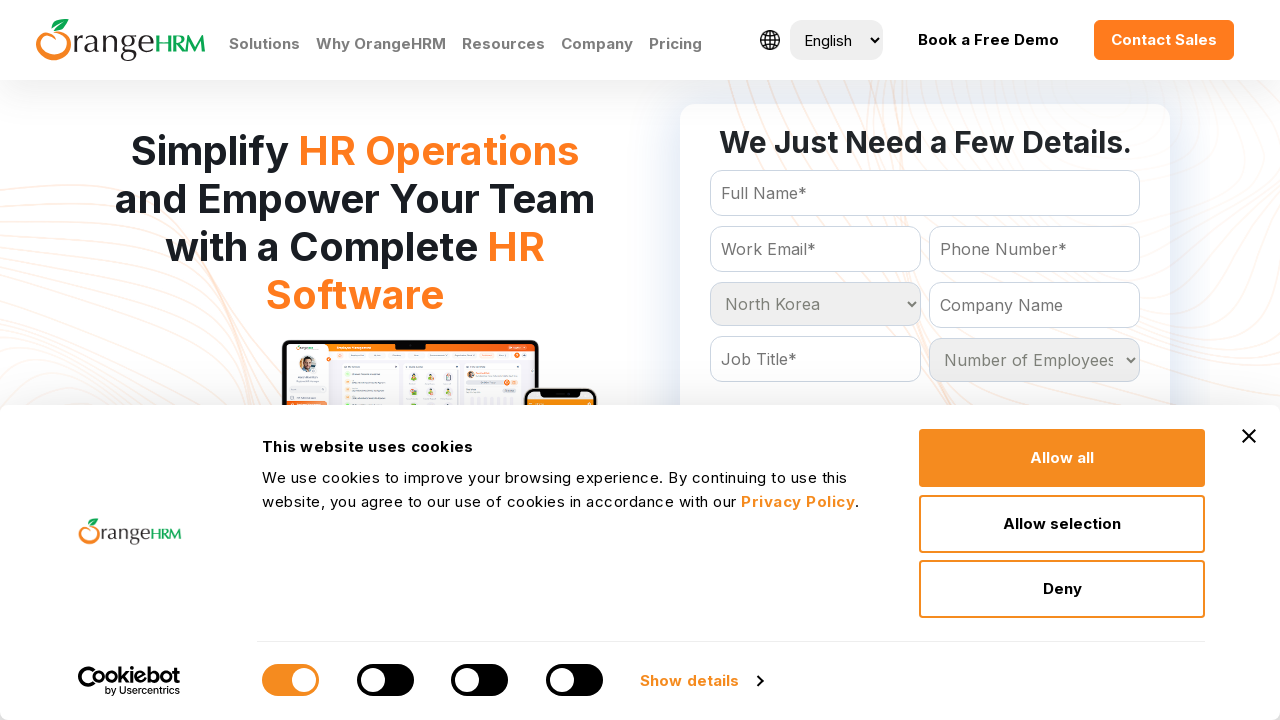